Tests lightbox functionality by clicking to open a lightbox and then clicking to close it using the cursor/close button

Starting URL: https://omayo.blogspot.com/p/lightbox.html

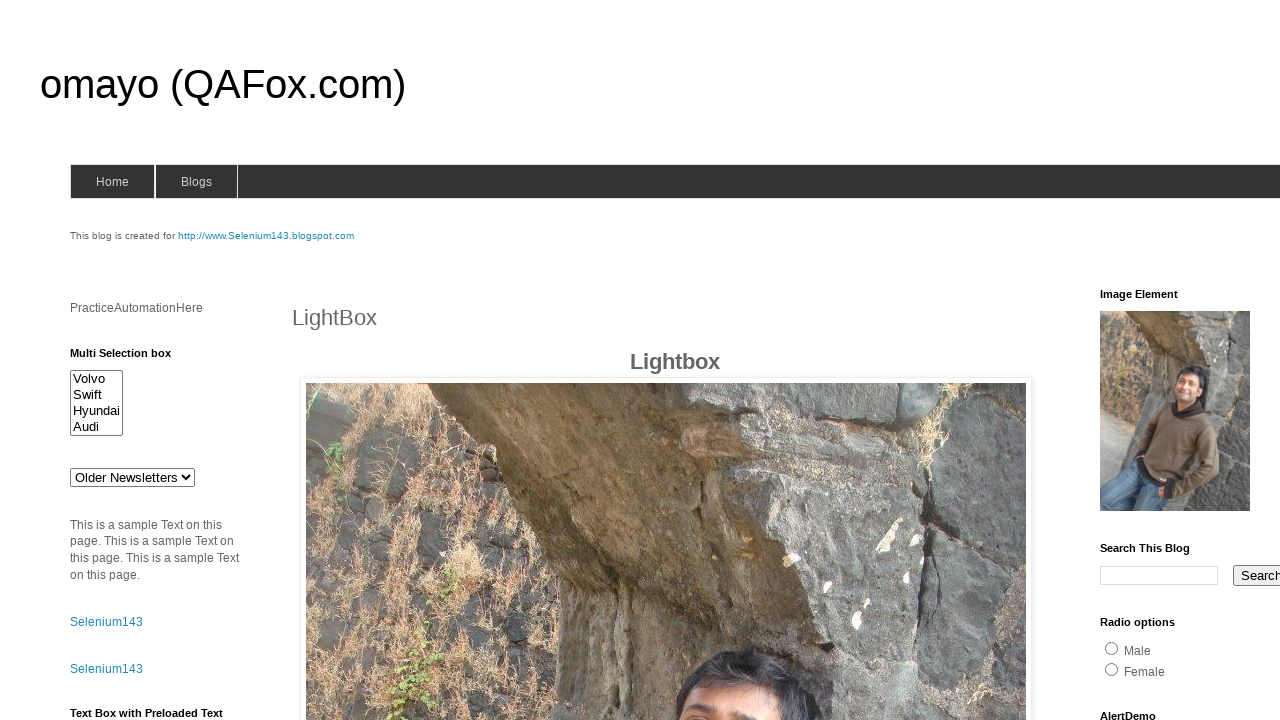

Clicked to open the lightbox at (666, 360) on #lightbox1
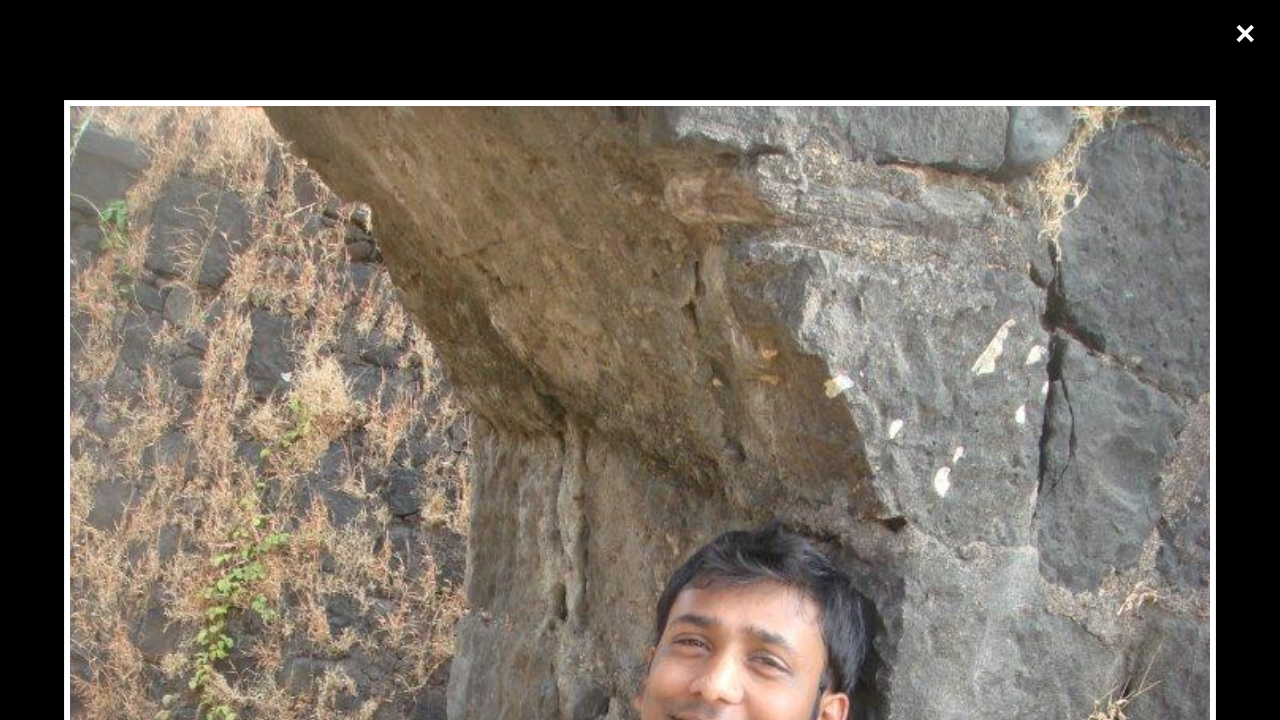

Clicked the close button to close the lightbox at (1245, 34) on span[class$='cursor']
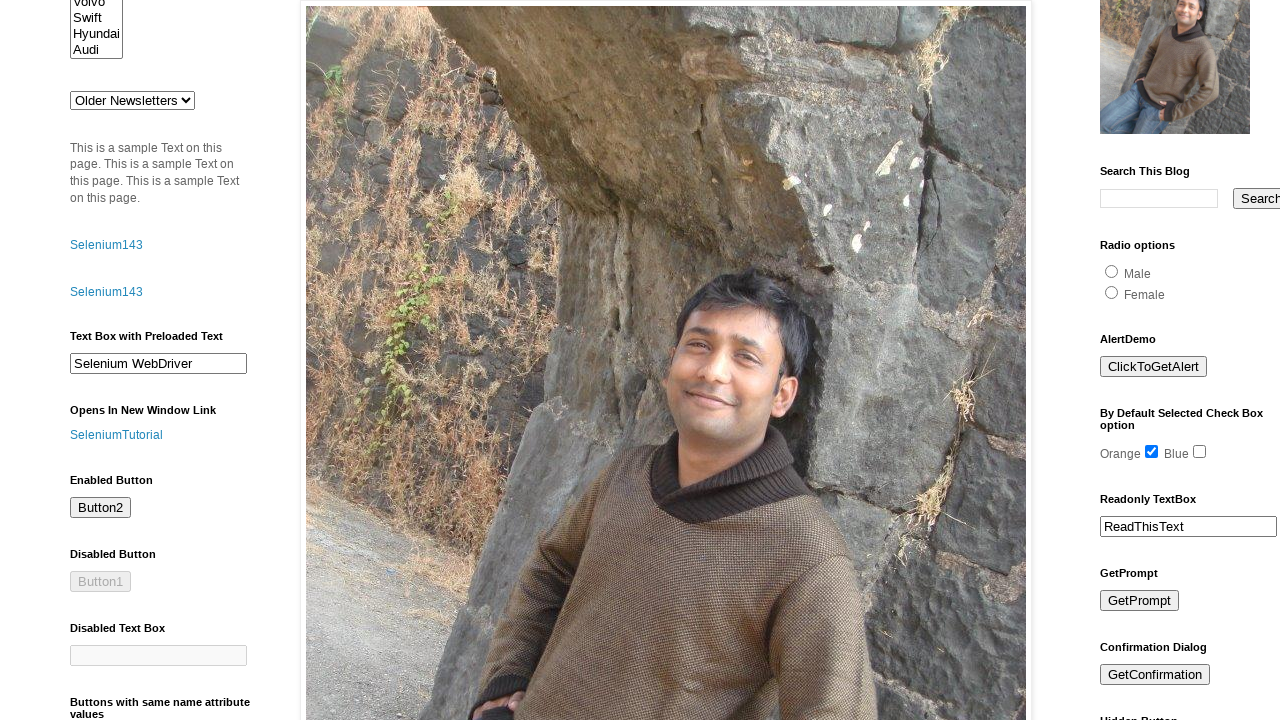

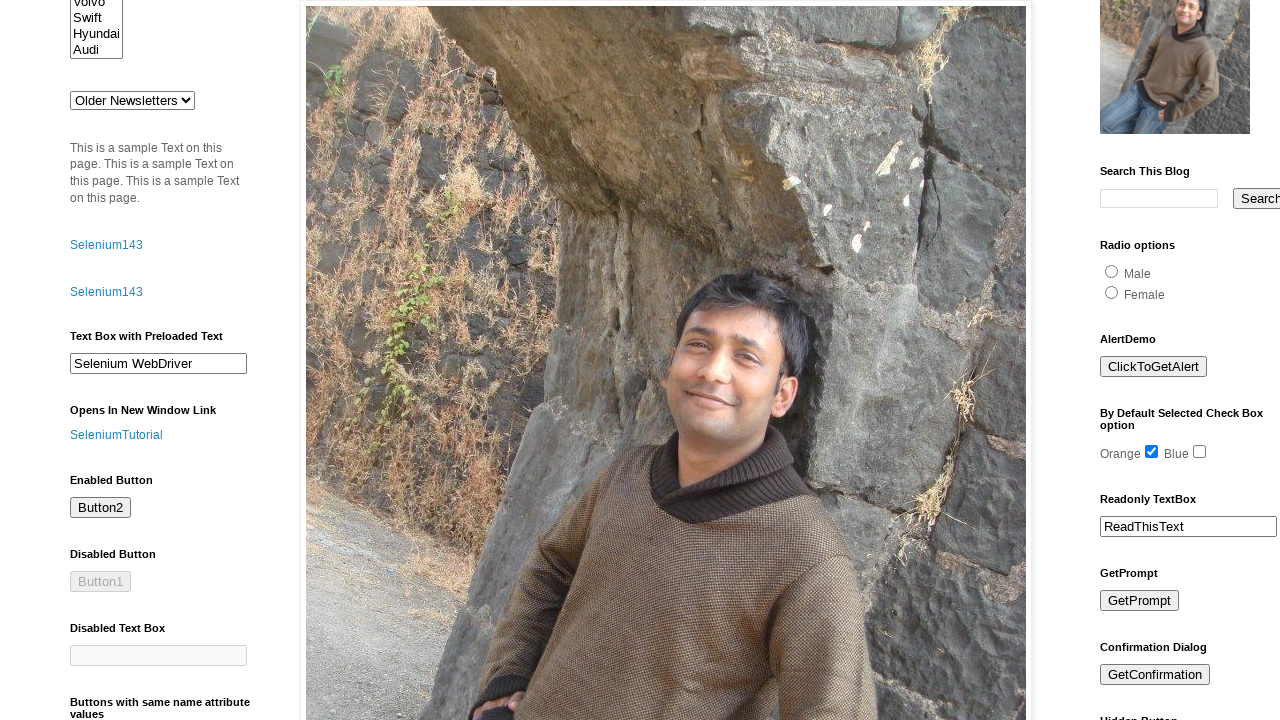